Tests locating an element by class name and filling it with text on a test page

Starting URL: https://omayo.blogspot.com/

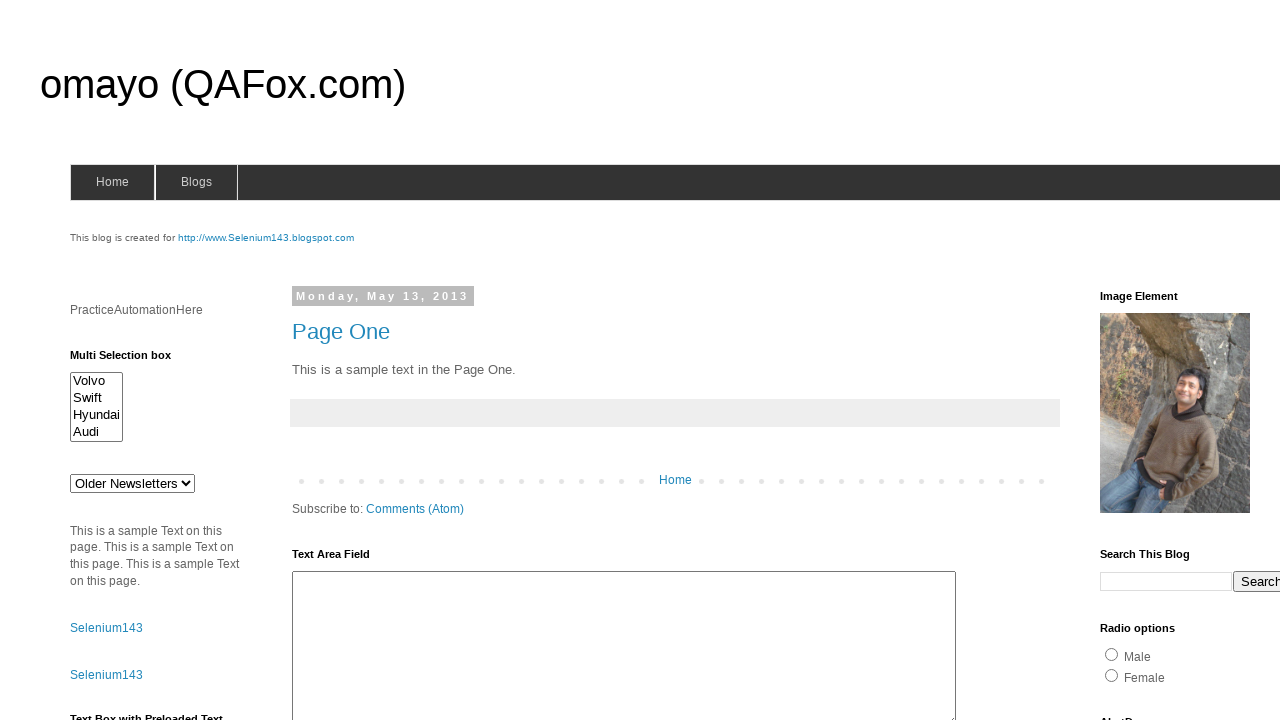

Navigated to https://omayo.blogspot.com/
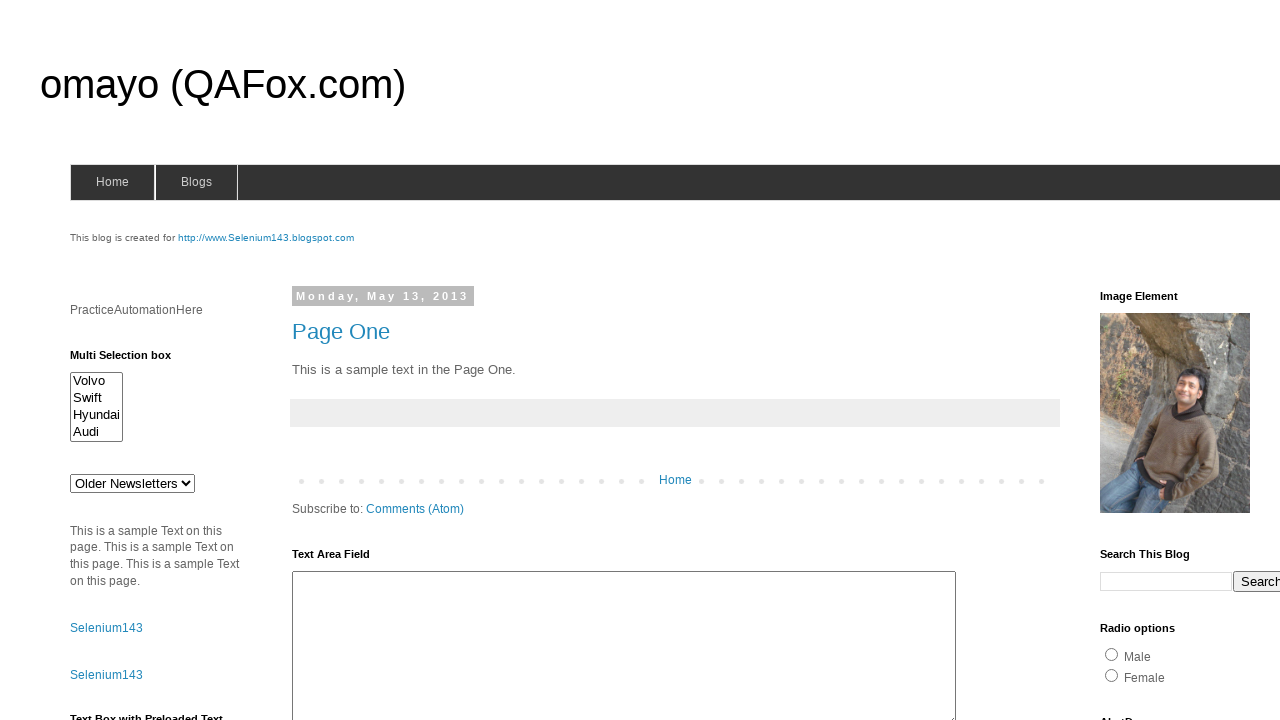

Filled input field with class 'classone' with text 'Sarah Johnson' on .classone
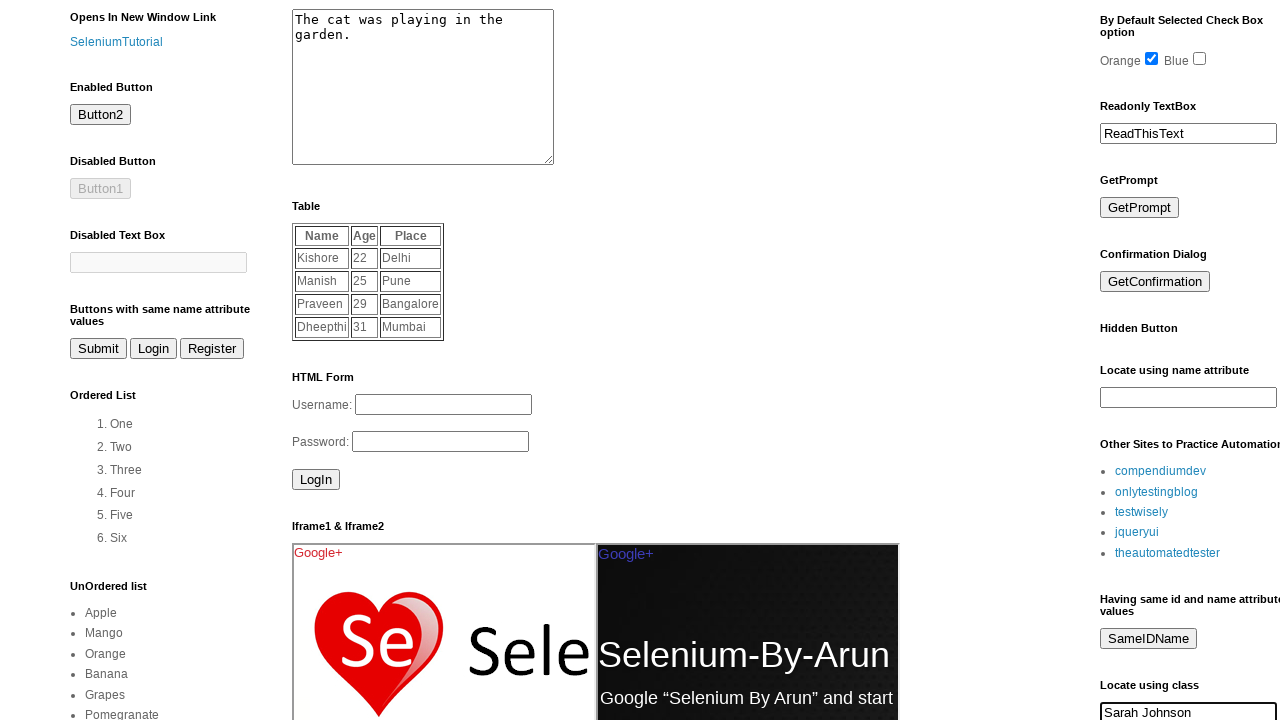

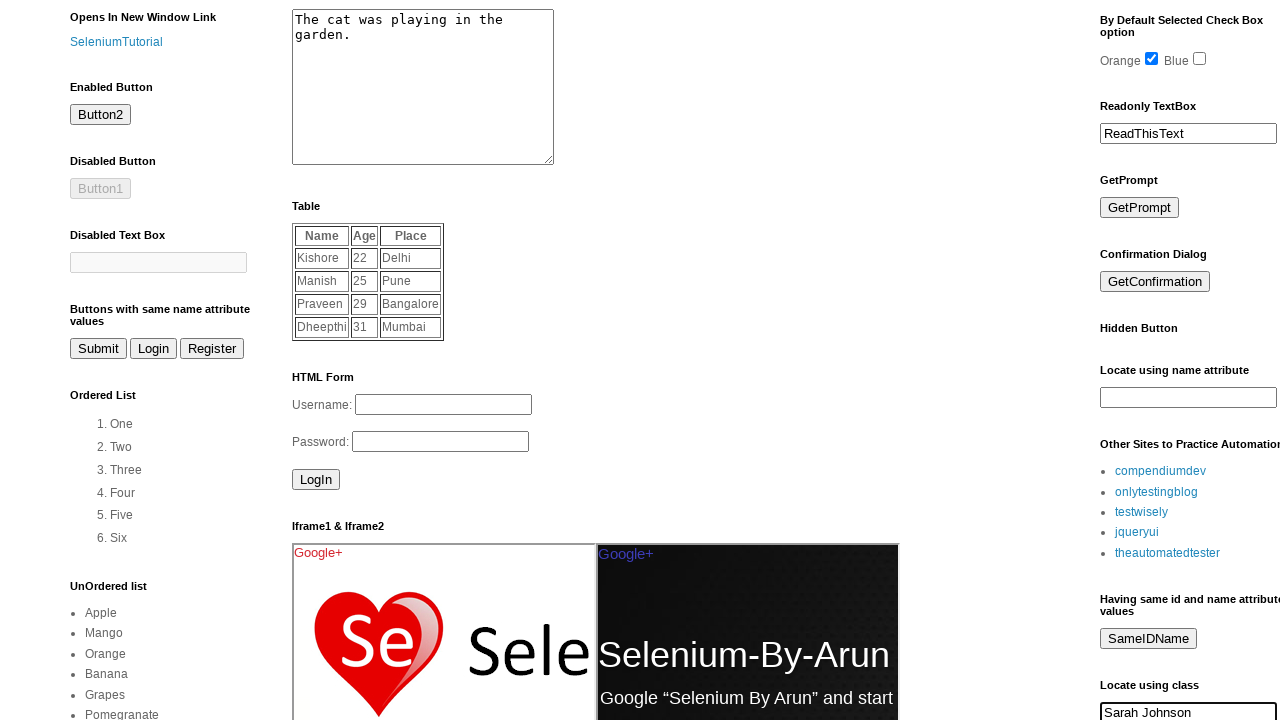